Tests drag and drop functionality on jQuery UI demo site by navigating to the Droppable demo, switching to the iframe, and performing a drag and drop action from a draggable element to a droppable target.

Starting URL: https://jqueryui.com/

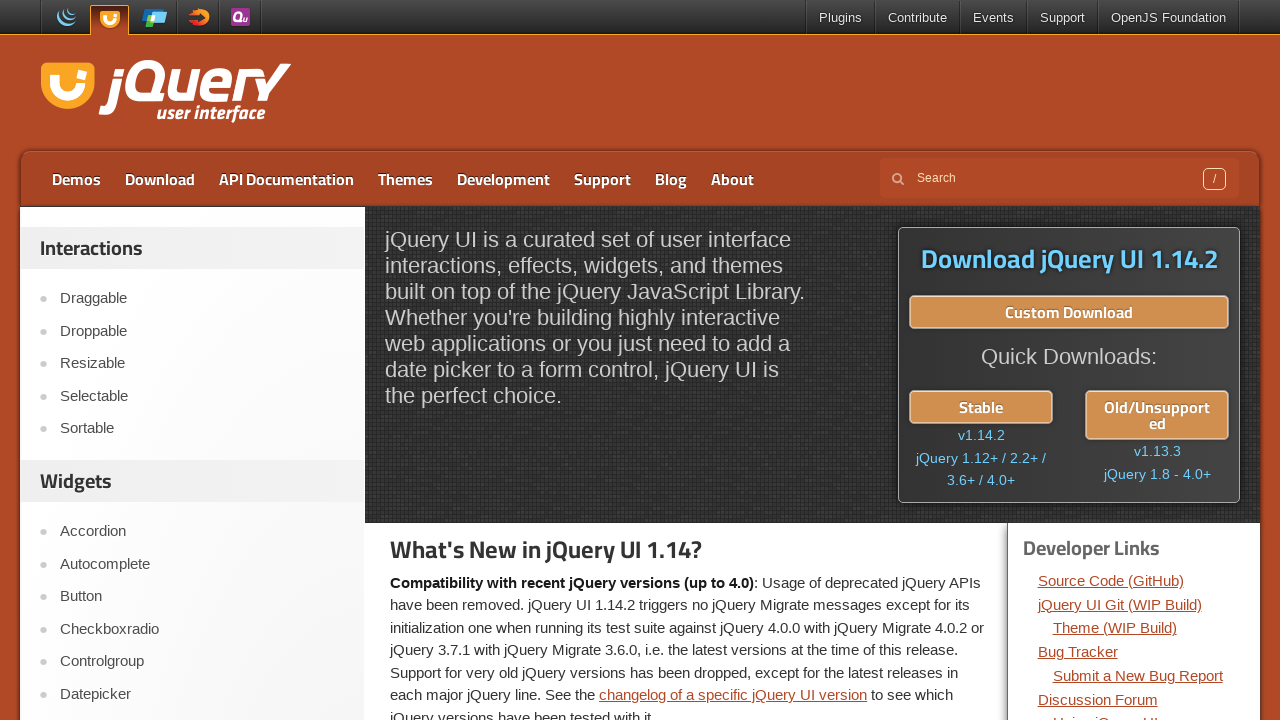

Clicked on the Droppable link in the navigation at (202, 331) on xpath=//a[text()='Droppable']
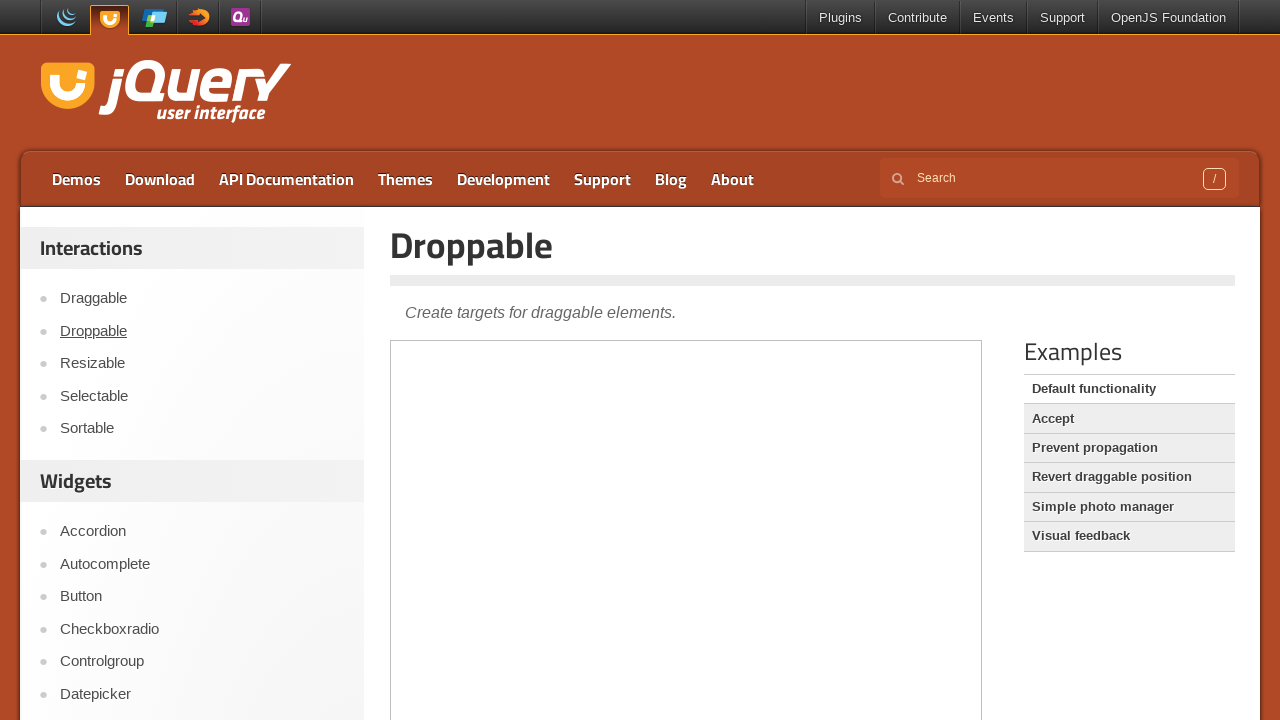

Demo iframe loaded
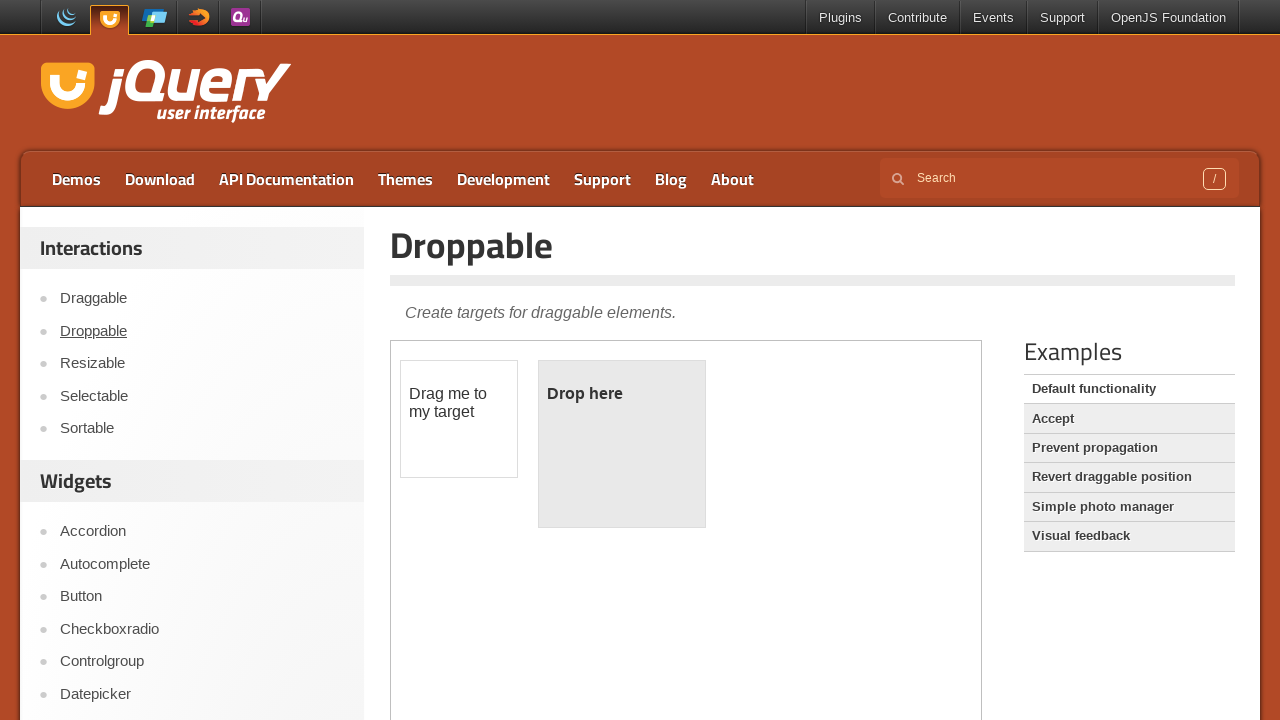

Located and switched context to demo iframe
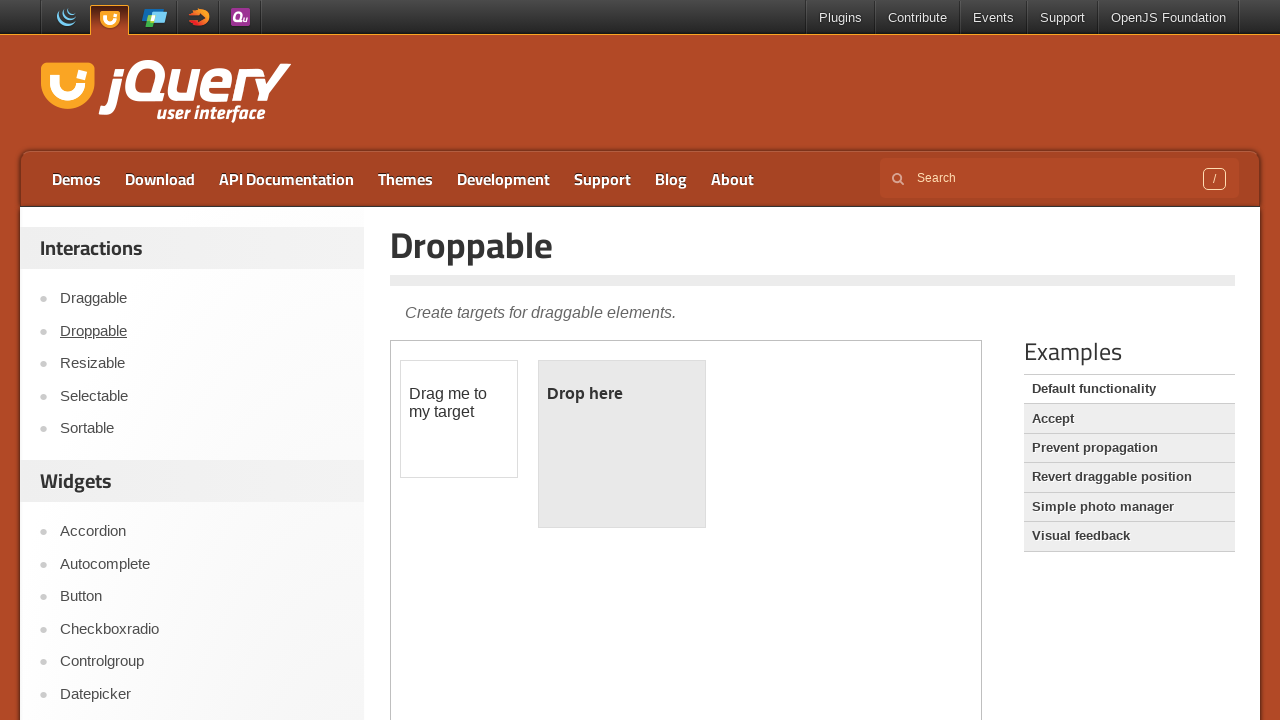

Draggable element loaded in iframe
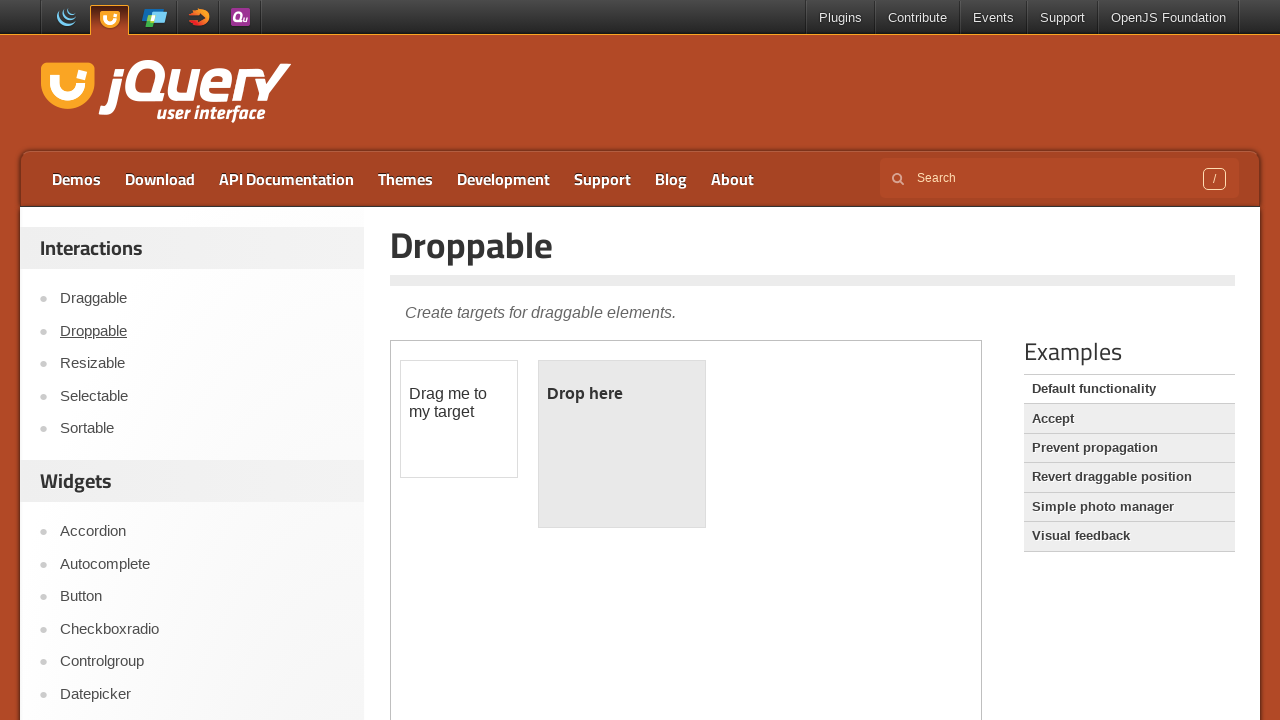

Droppable element loaded in iframe
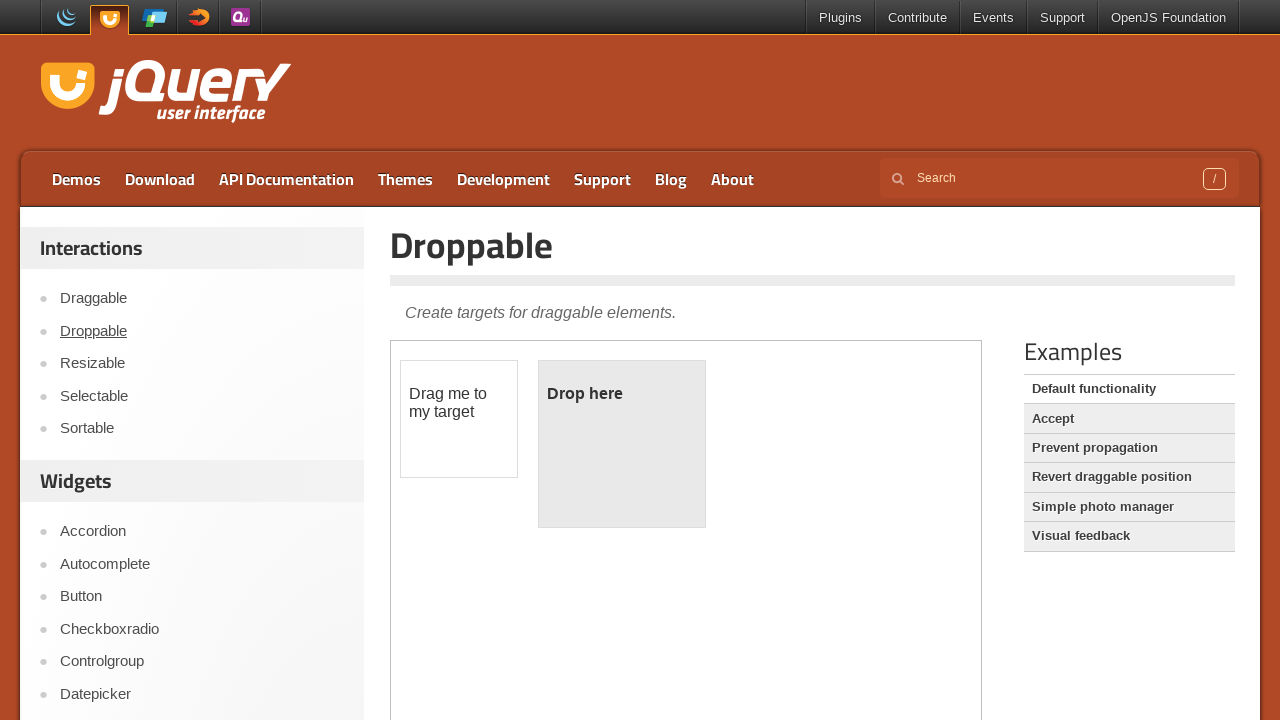

Performed drag and drop action from draggable to droppable element at (622, 444)
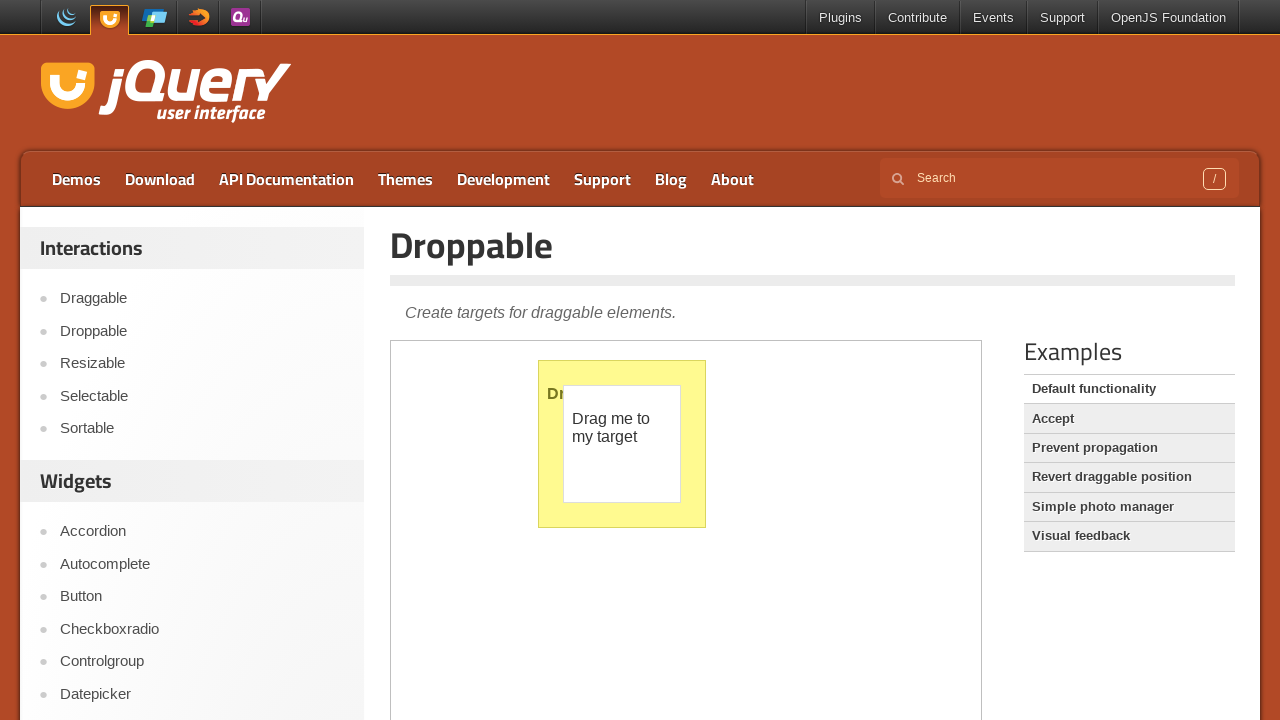

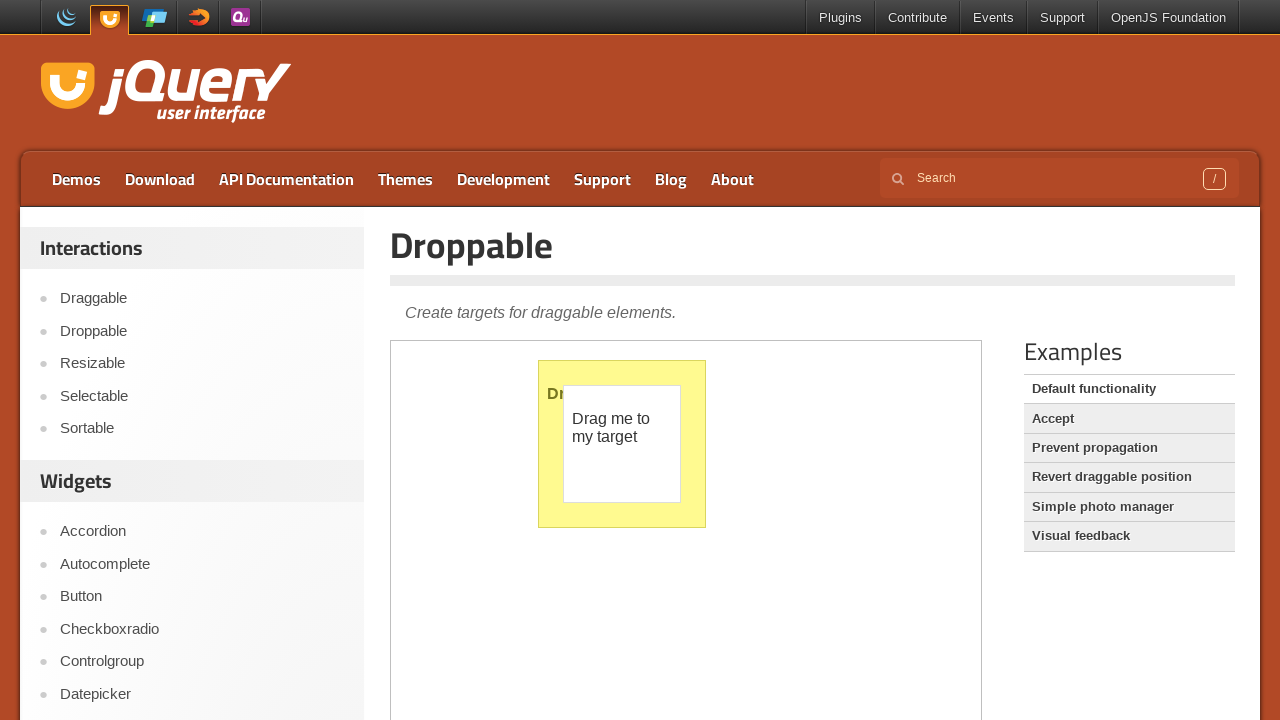